Navigates to a Chilean store website and then navigates to the HTTPS index page, testing basic page navigation.

Starting URL: http://www.tiendacobreloa.cl/

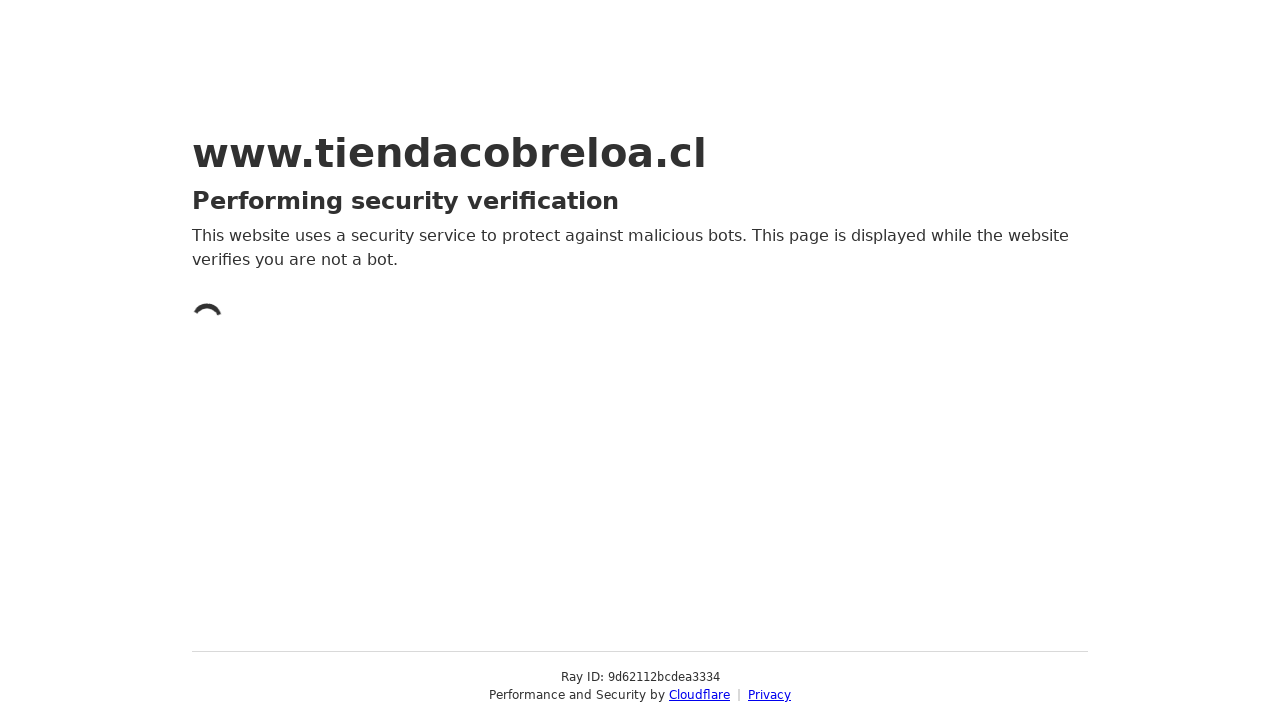

Navigated to HTTPS index page of Tienda Cobreloa
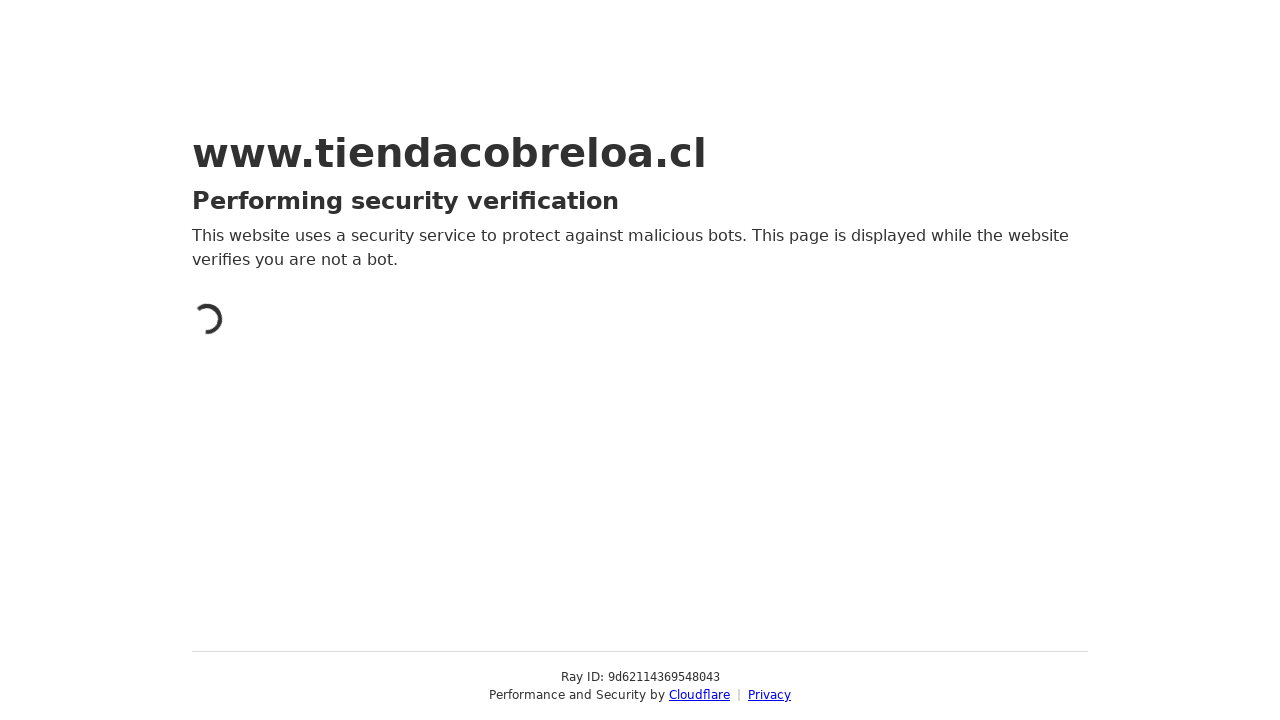

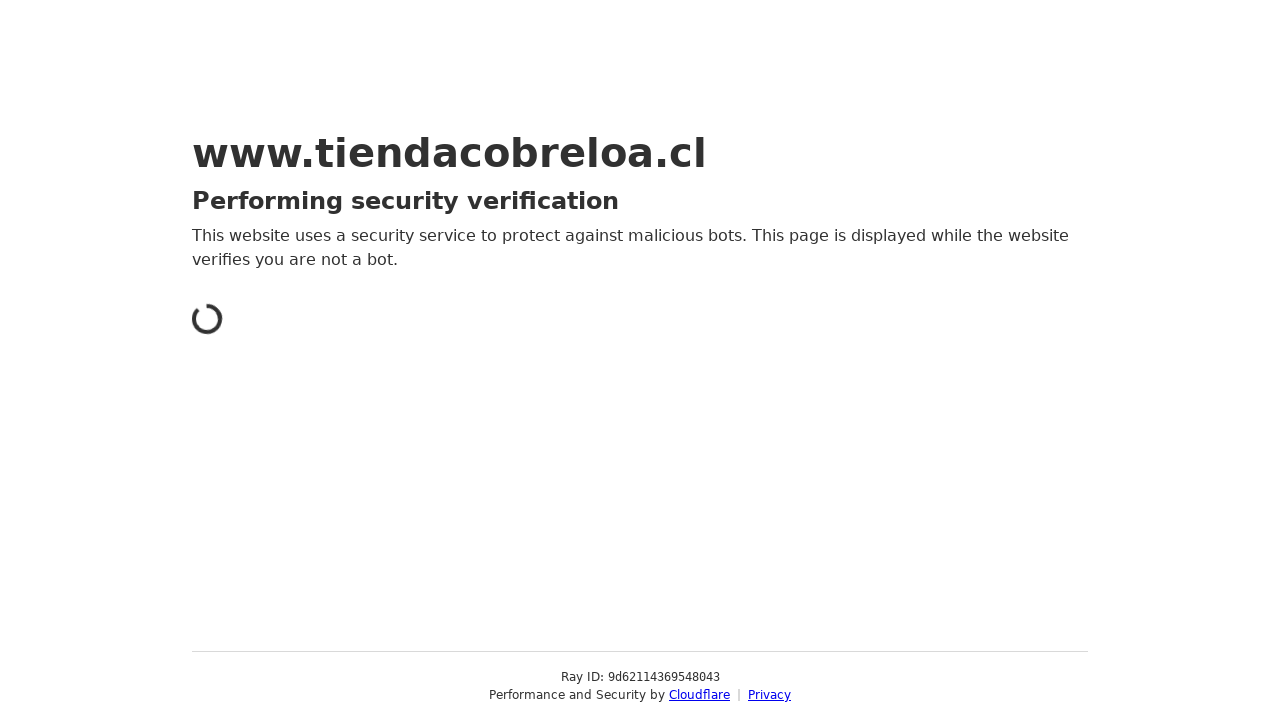